Tests opting out of A/B testing by adding an opt-out cookie on the homepage before navigating to the A/B test page.

Starting URL: http://the-internet.herokuapp.com

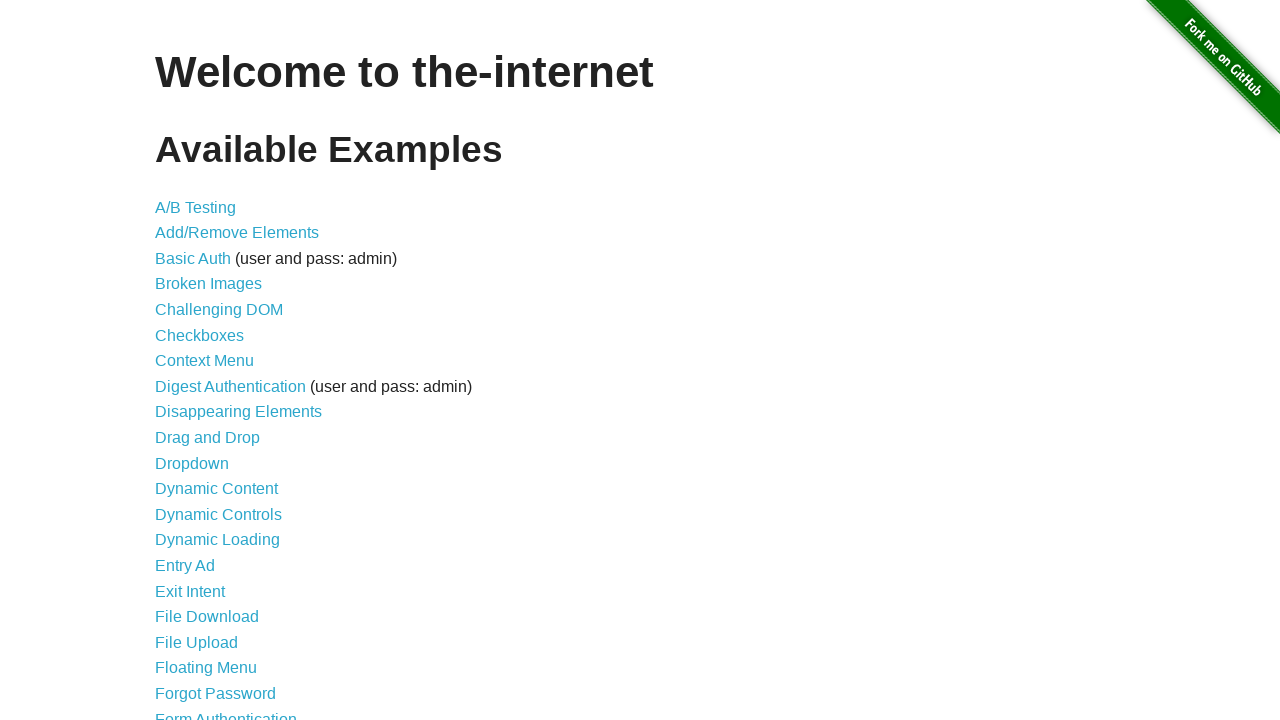

Added optimizelyOptOut cookie to opt out of A/B testing
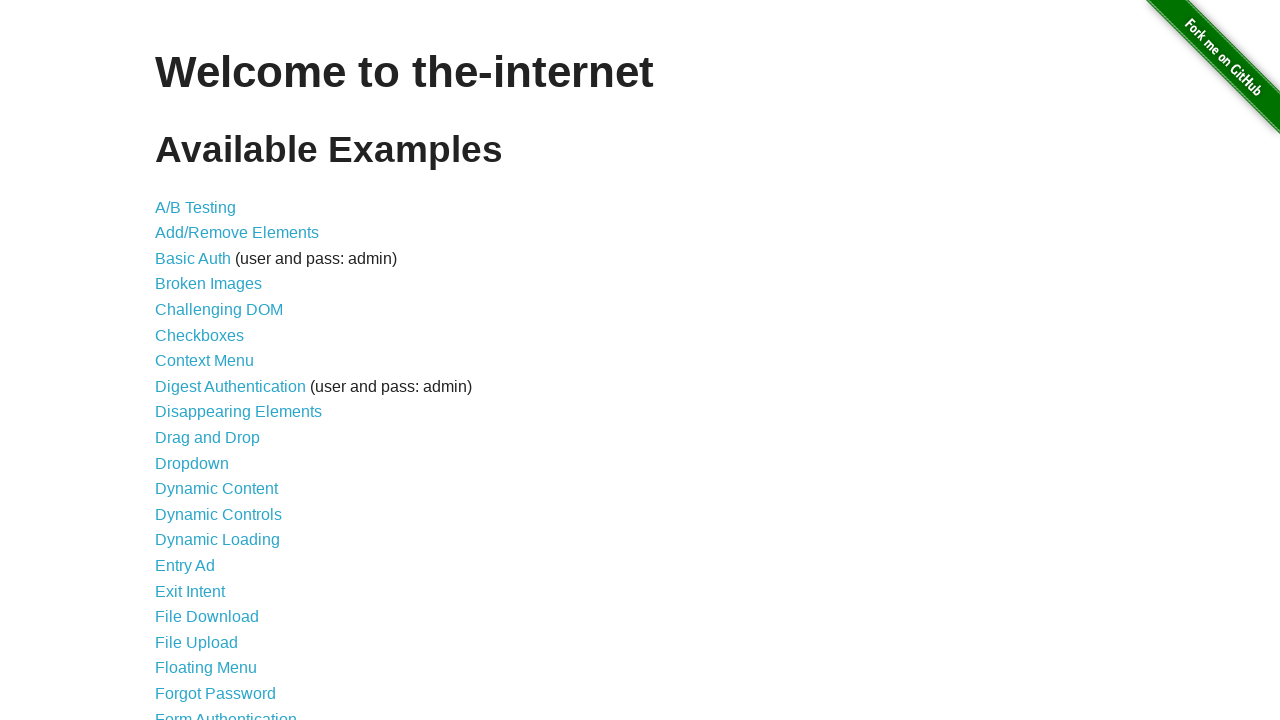

Navigated to A/B test page
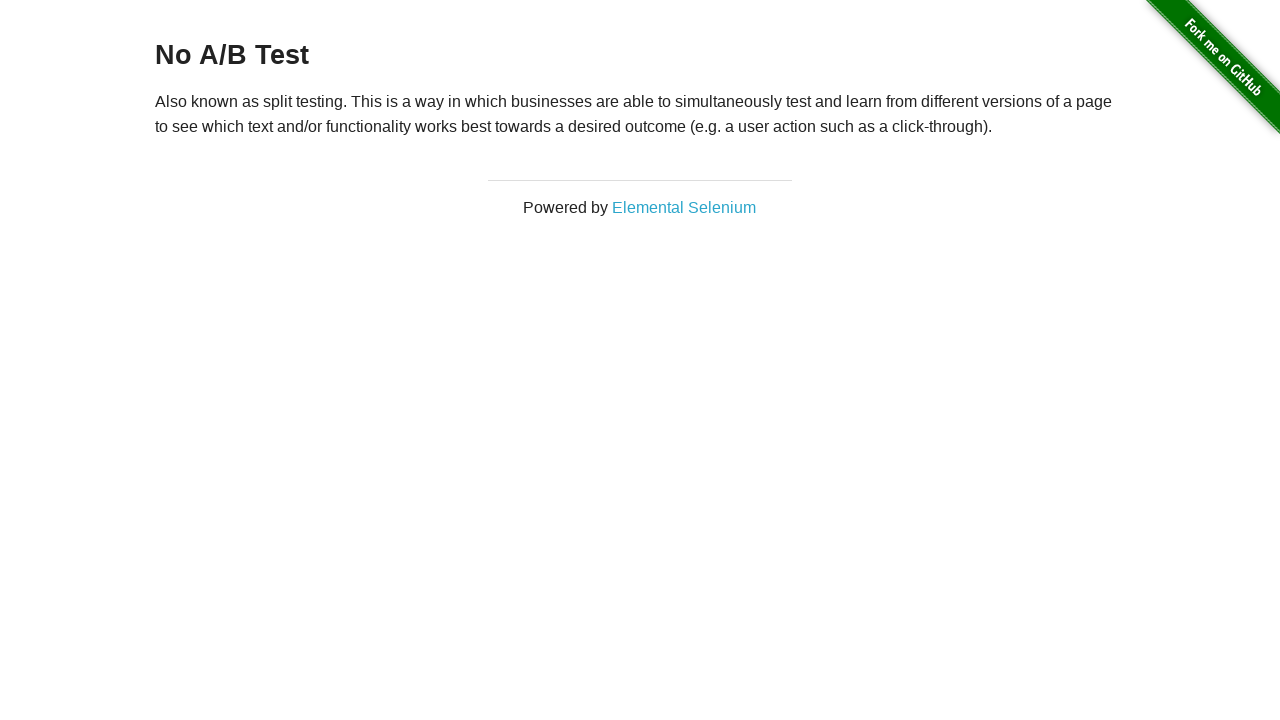

Retrieved heading text: 'No A/B Test'
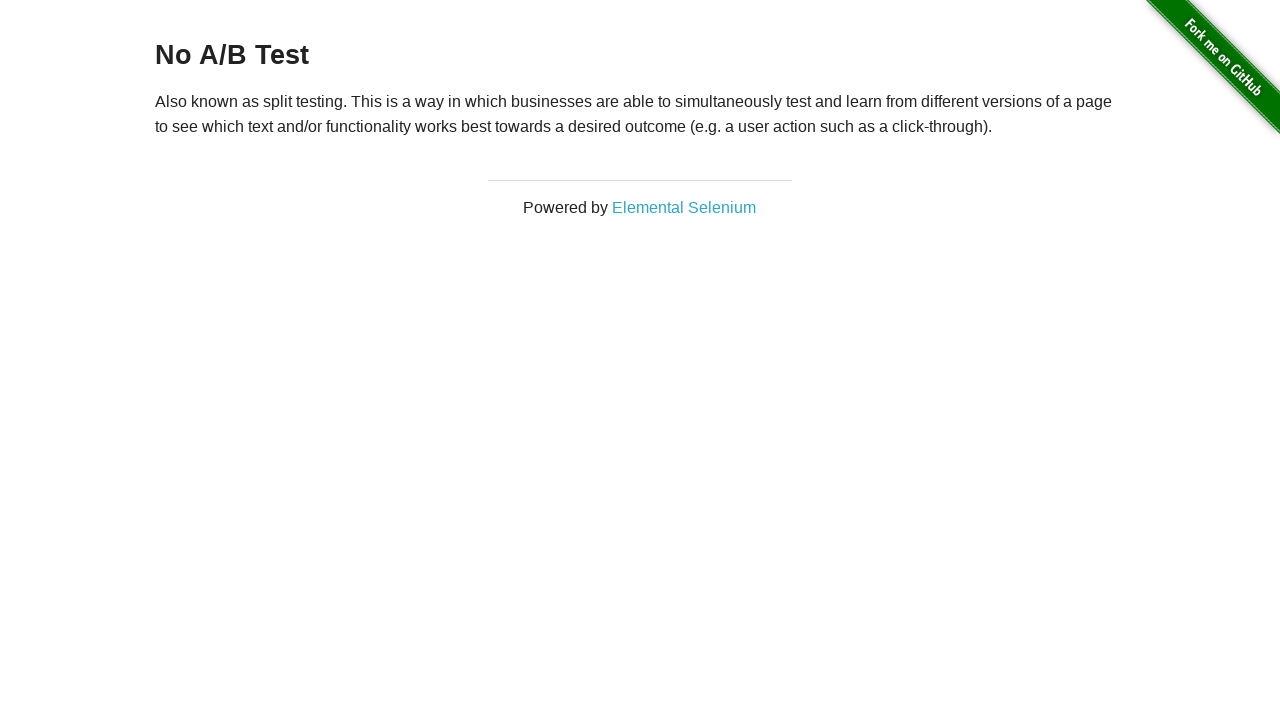

Verified that heading text equals 'No A/B Test' - opt-out cookie is working
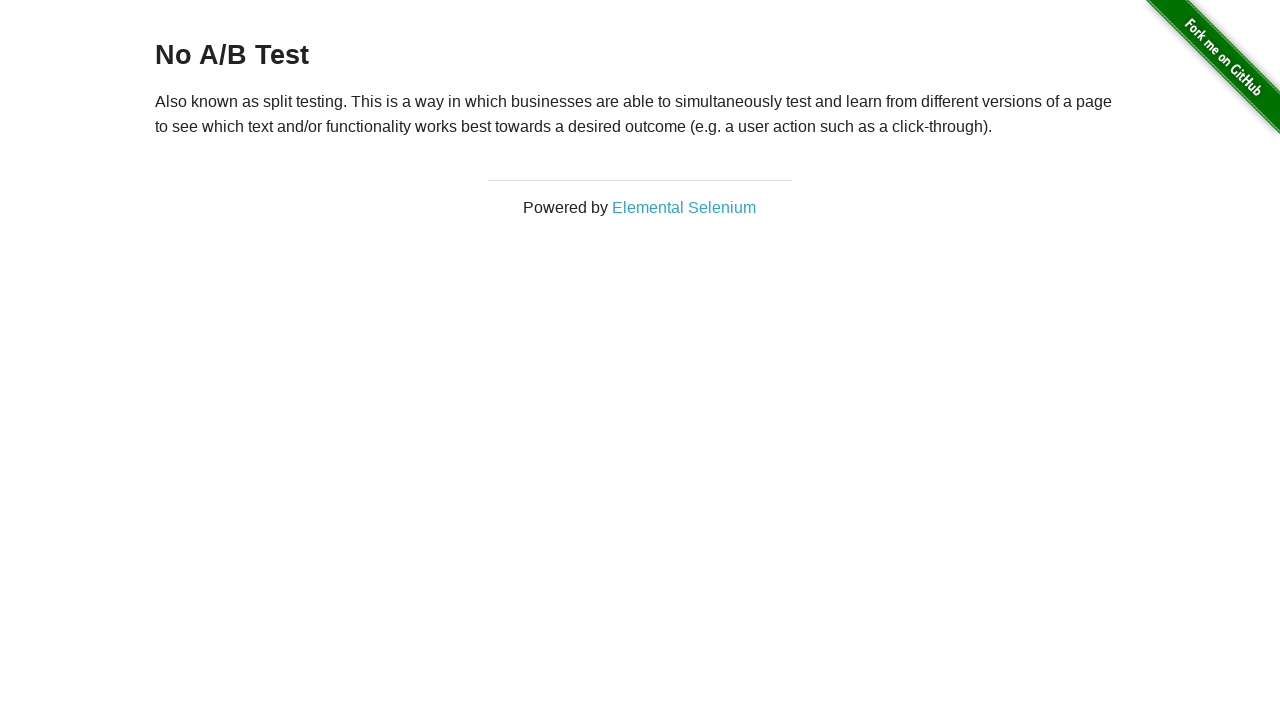

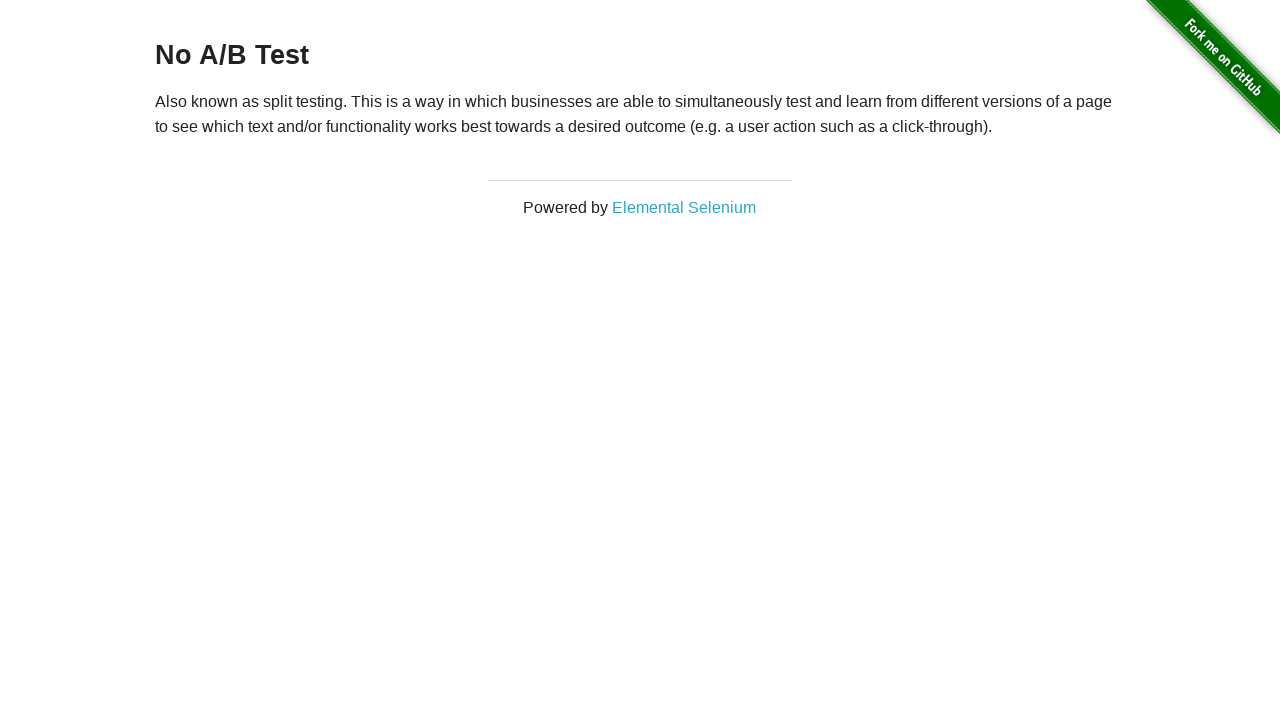